Tests the product browsing and add to cart flow on demoblaze.com by navigating to the Laptops category, selecting the first laptop, and adding it to the cart.

Starting URL: https://www.demoblaze.com

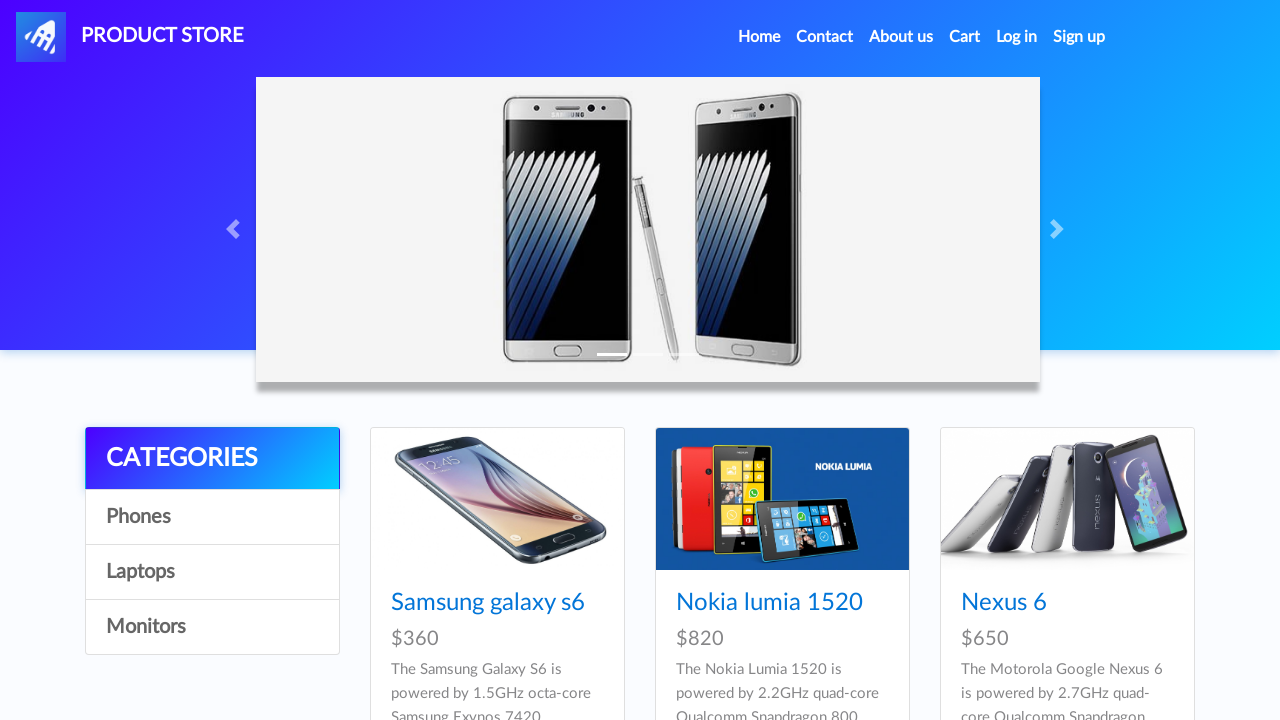

Clicked on Laptops category at (212, 572) on text=Laptops
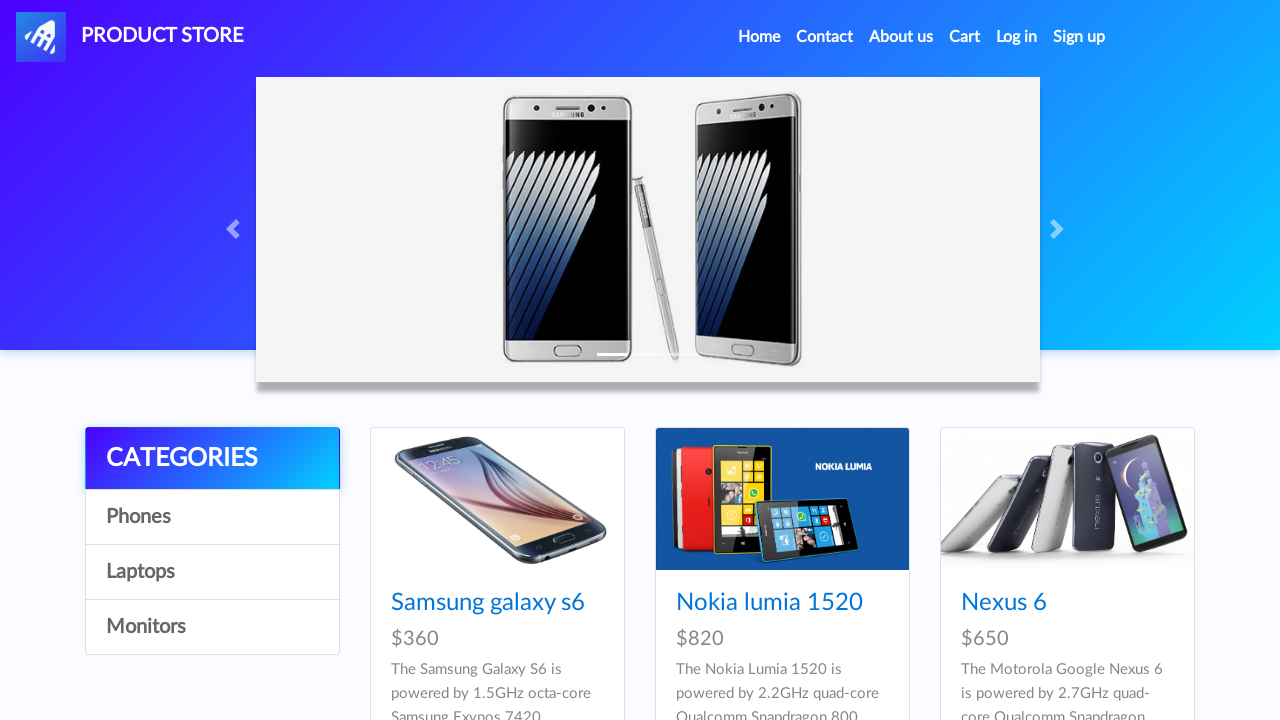

Waited for laptop products to load
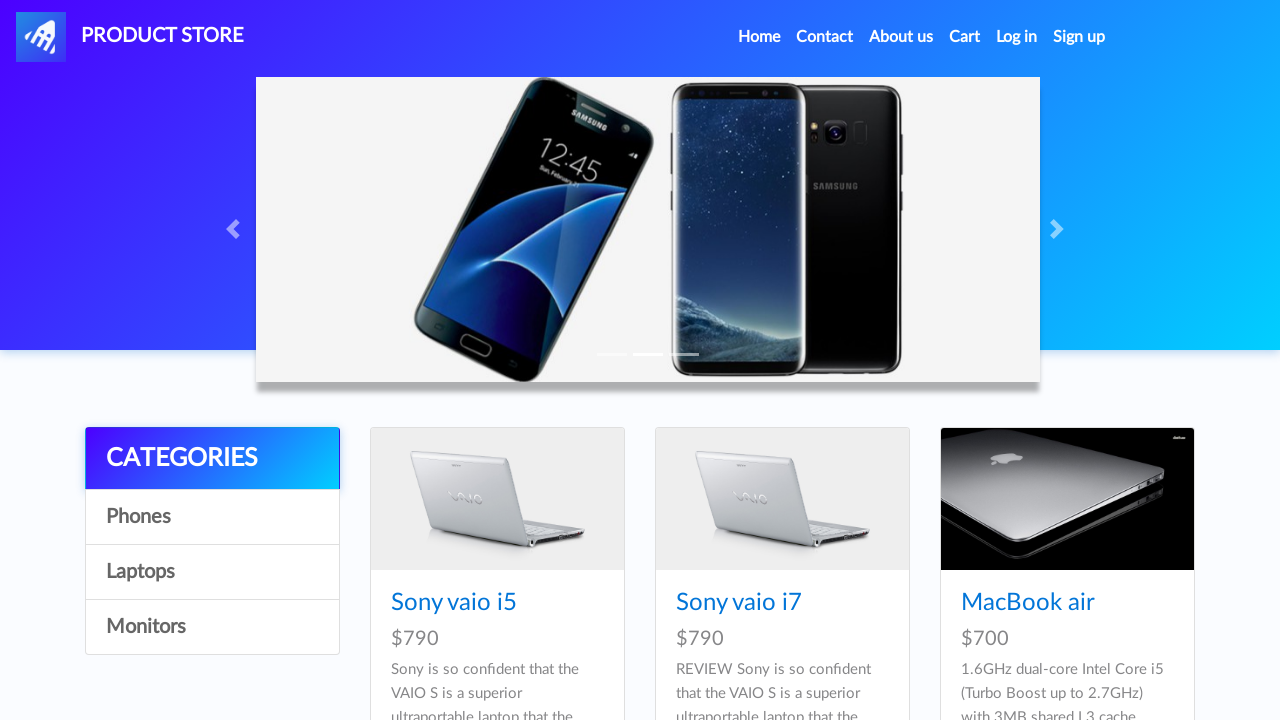

Clicked on the first laptop in the list at (497, 499) on div#tbodyid > div:nth-child(1) > div > a
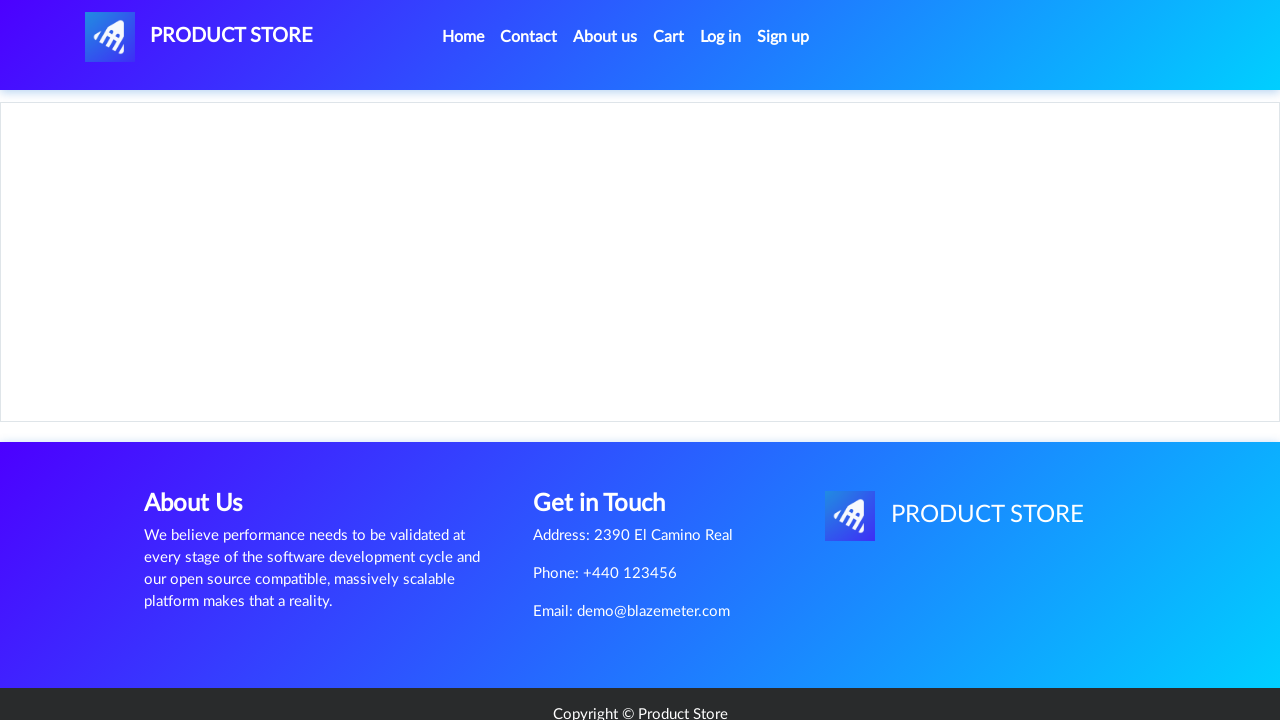

Product page loaded successfully
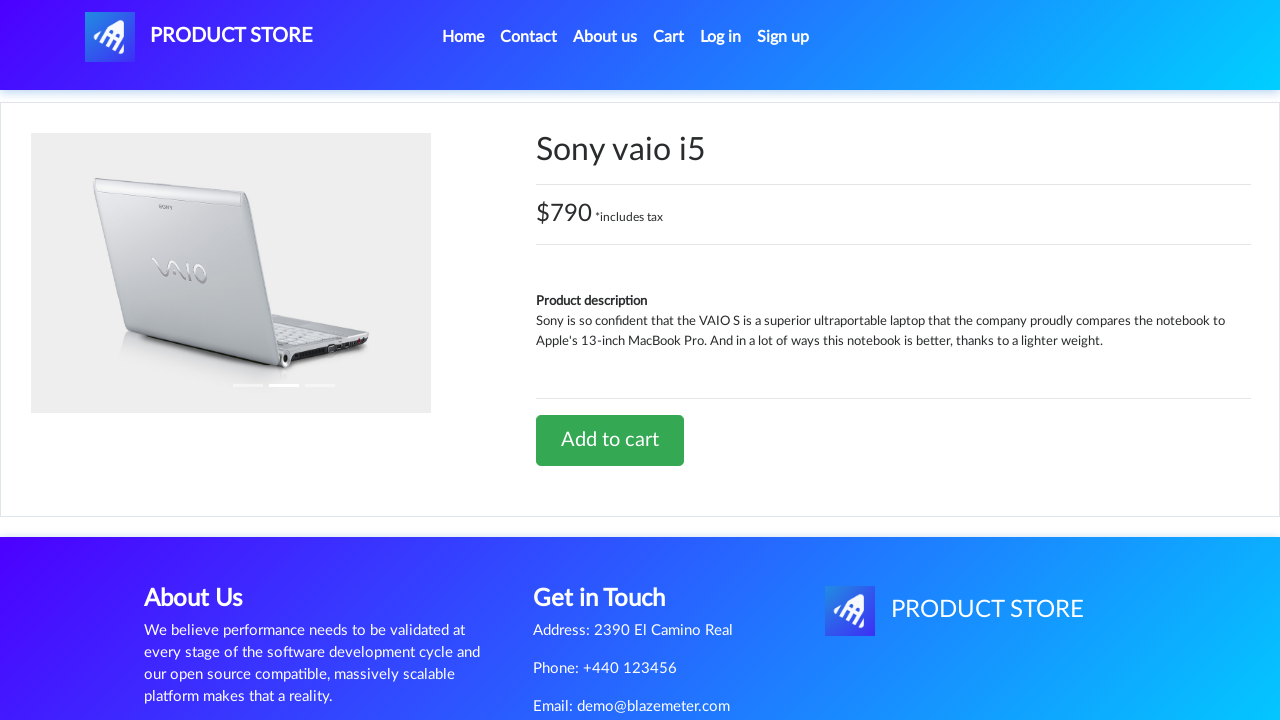

Retrieved product name: Sony vaio i5
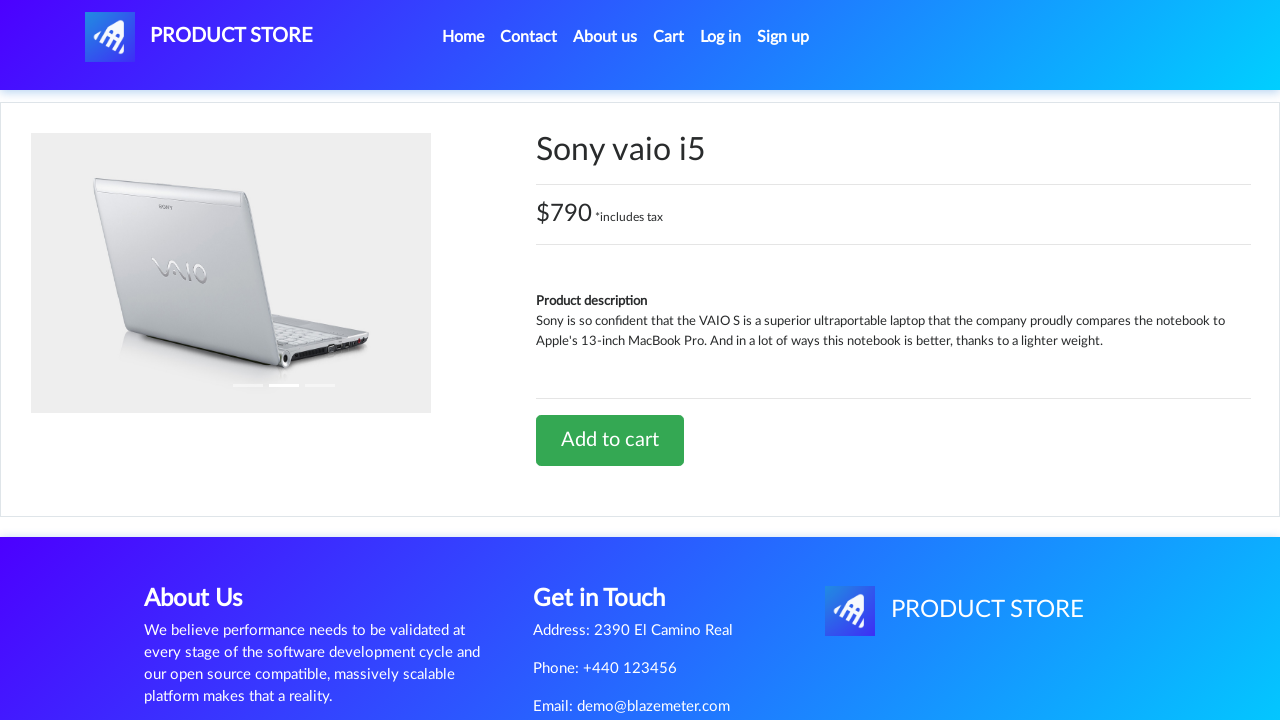

Retrieved product price: $790 *includes tax
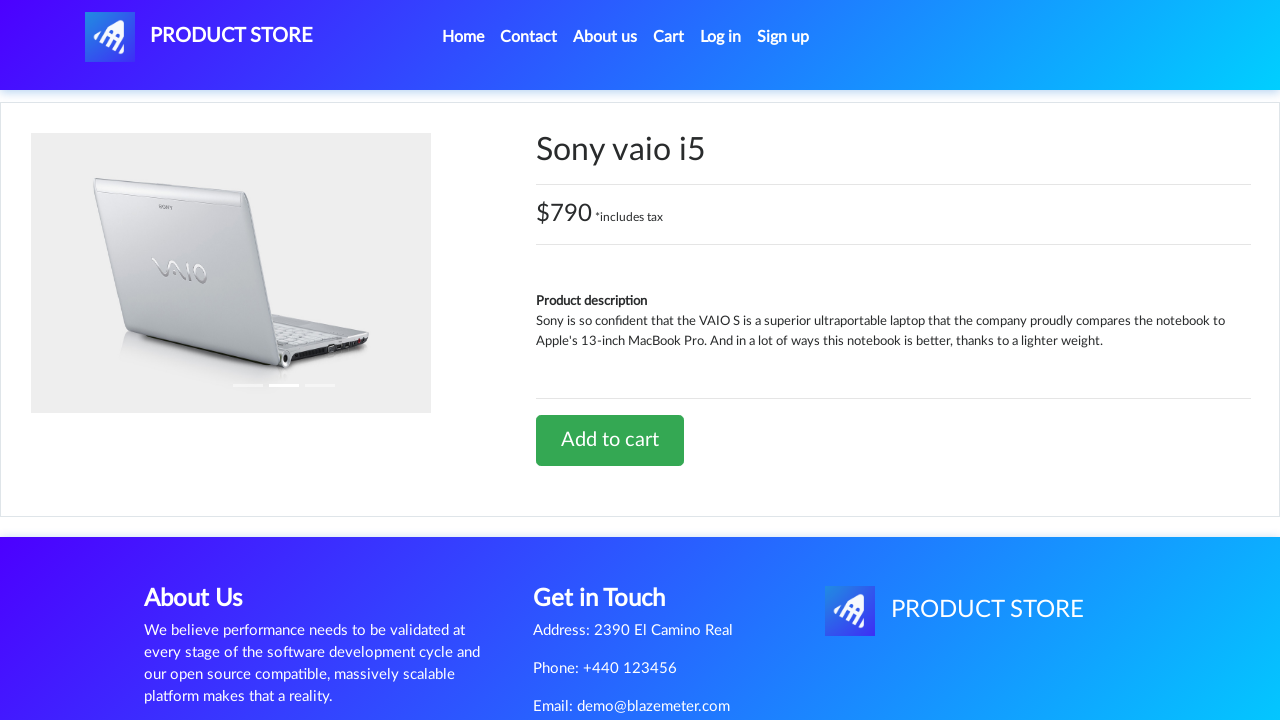

Clicked 'Add to cart' button at (610, 440) on text=Add to cart
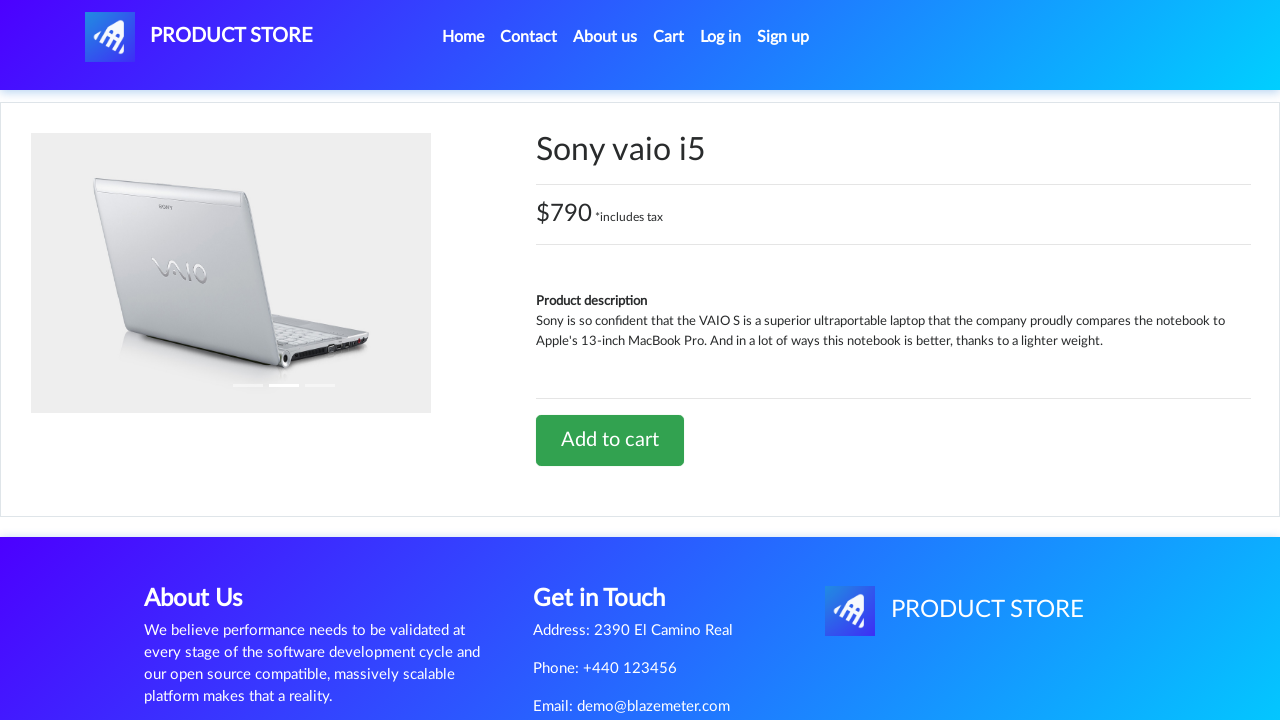

Waited for cart action to complete
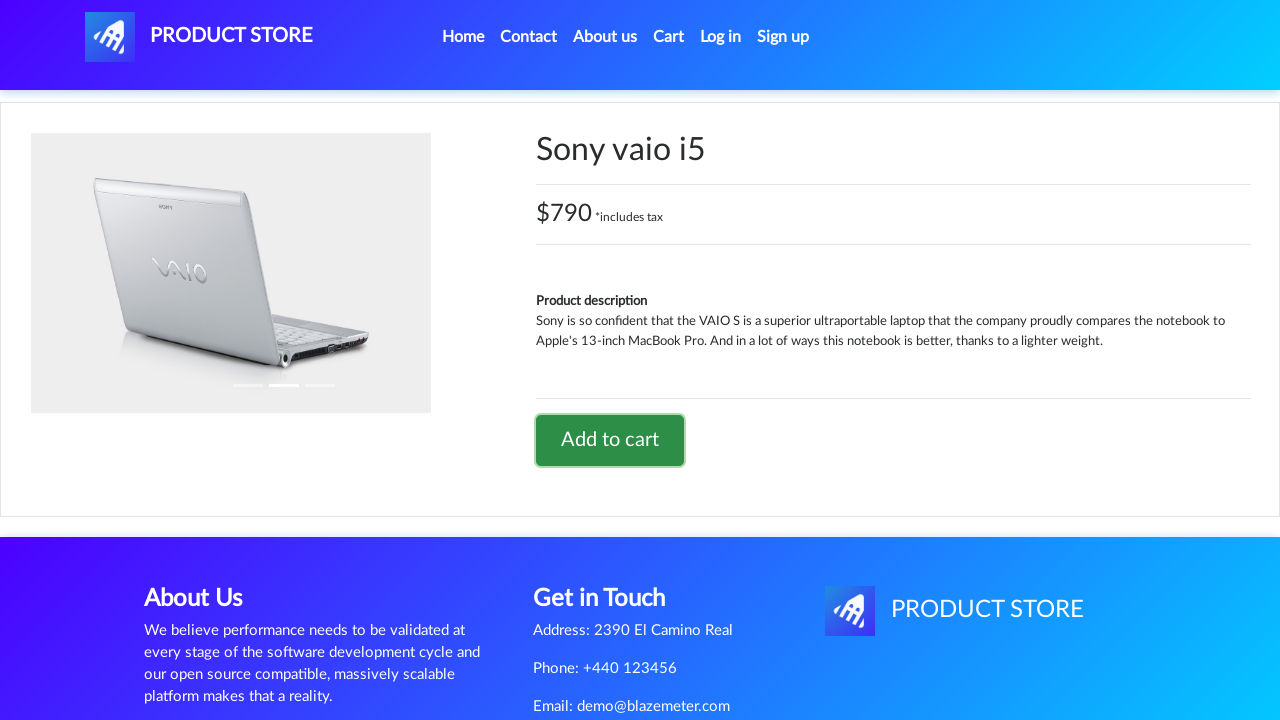

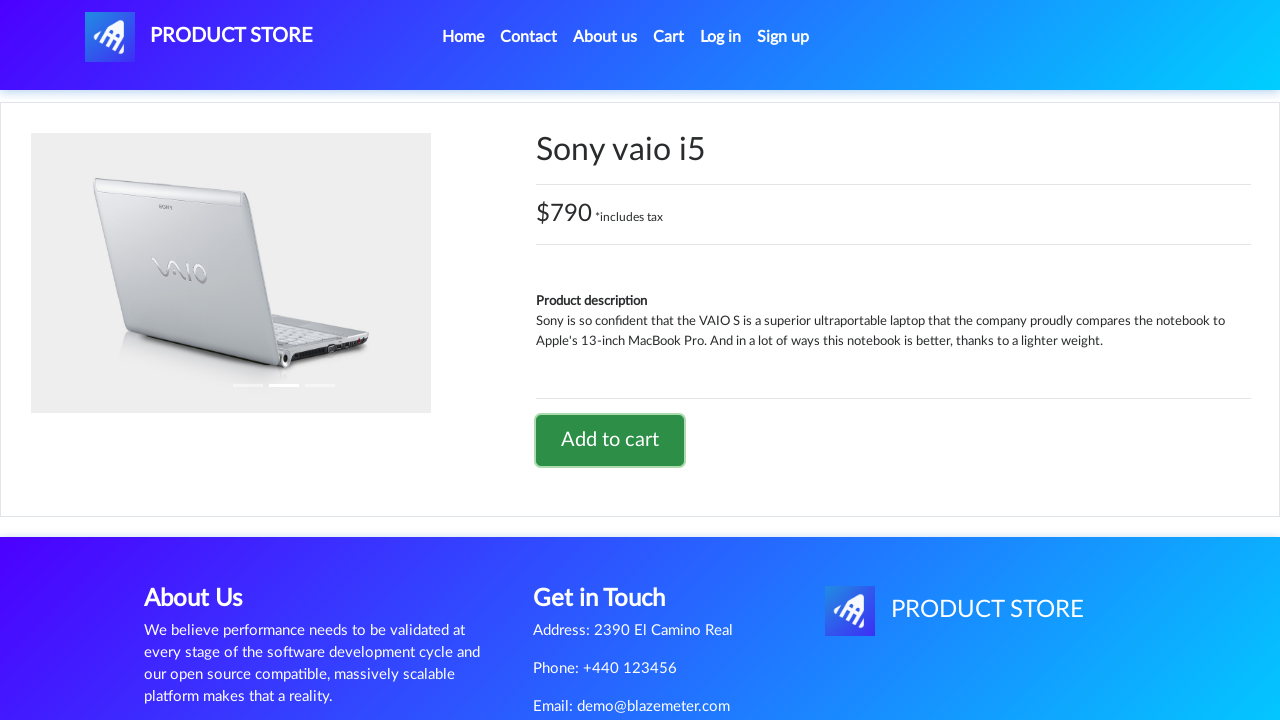